Tests window switching functionality by clicking on a blinking text link that opens a new window and extracting text from the child window

Starting URL: https://rahulshettyacademy.com/loginpagePractise/#

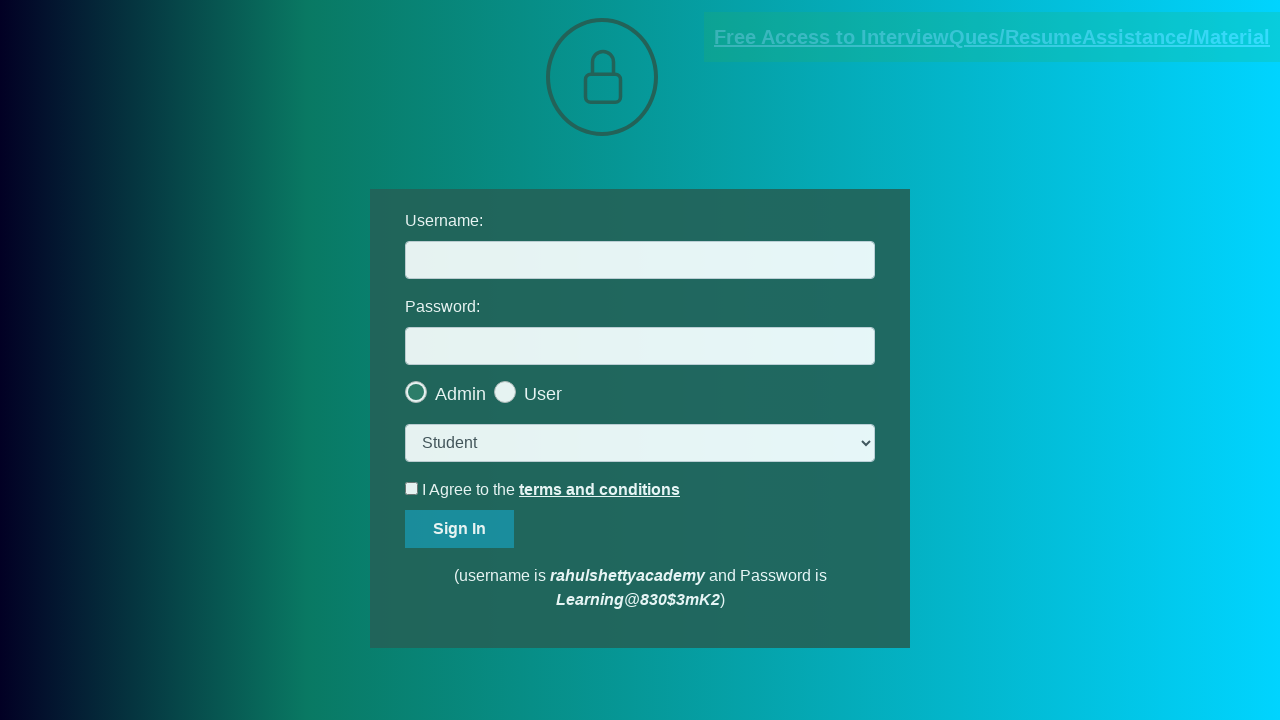

Clicked on blinking text link to open new window at (992, 37) on .blinkingText
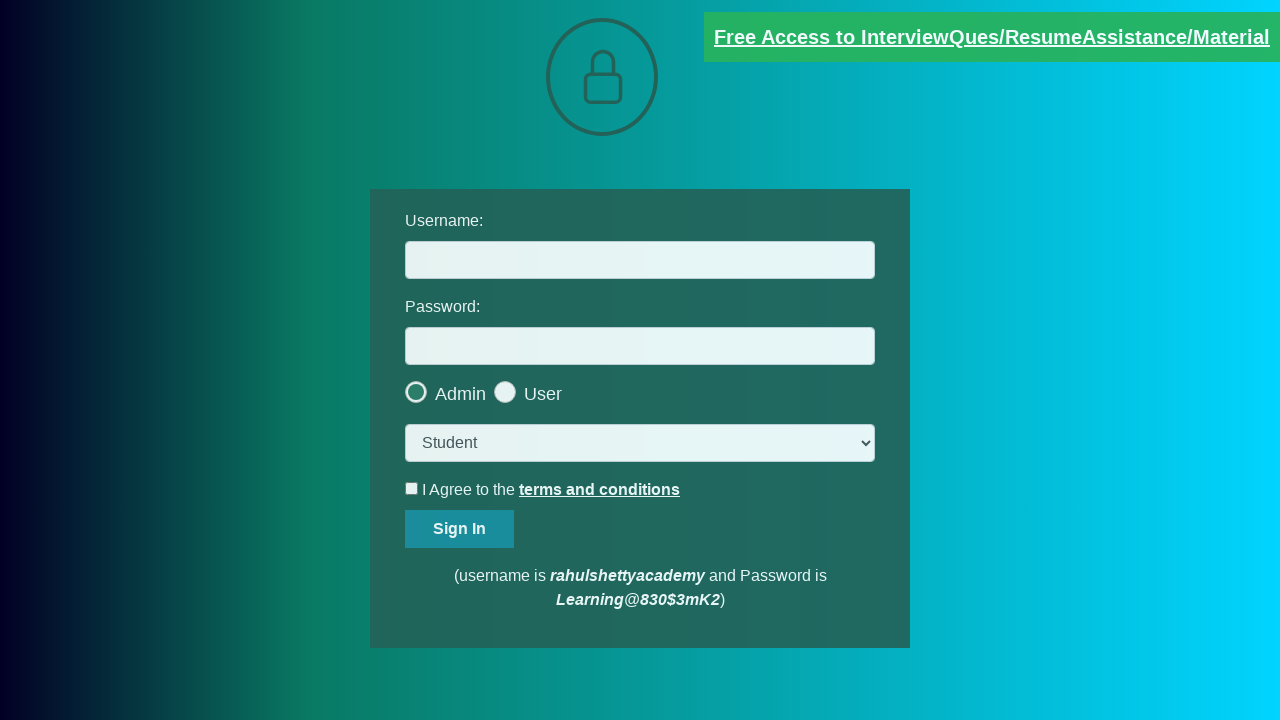

Captured new page/window opened from blinking text click
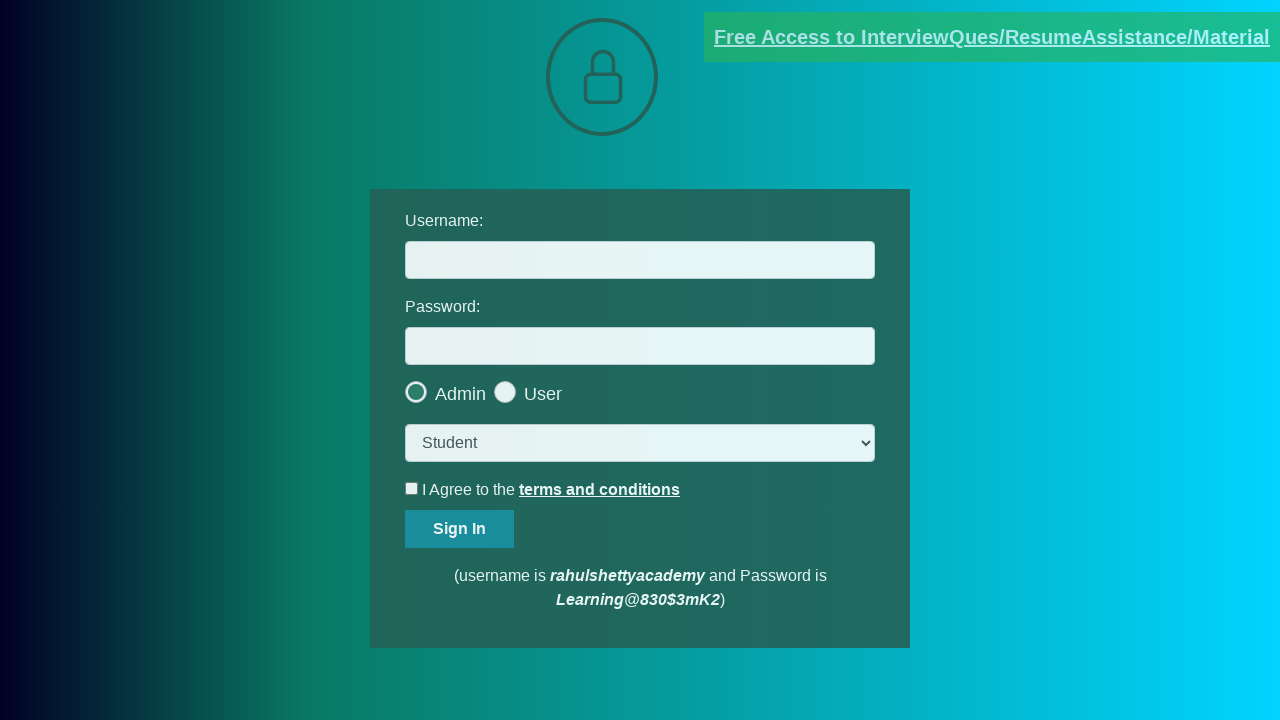

New page load state completed
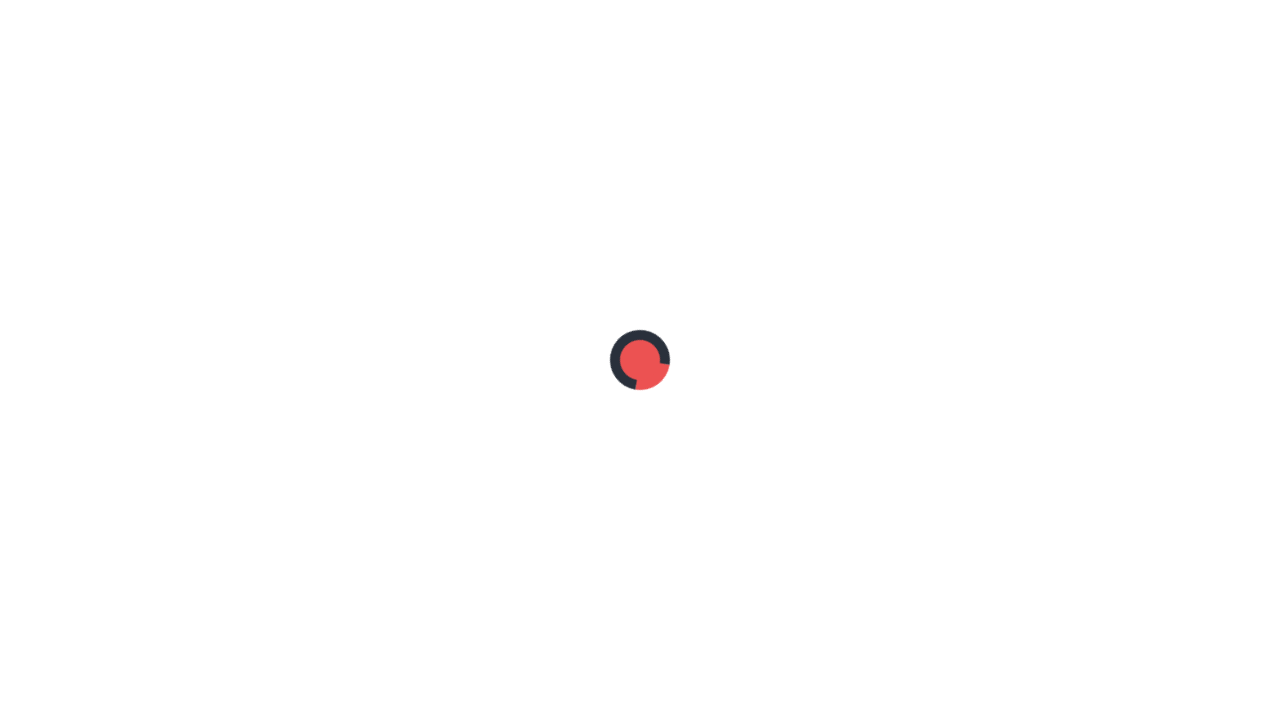

Extracted text content from new page: Please email us at mentor@rahulshettyacademy.com with below template to receive response 
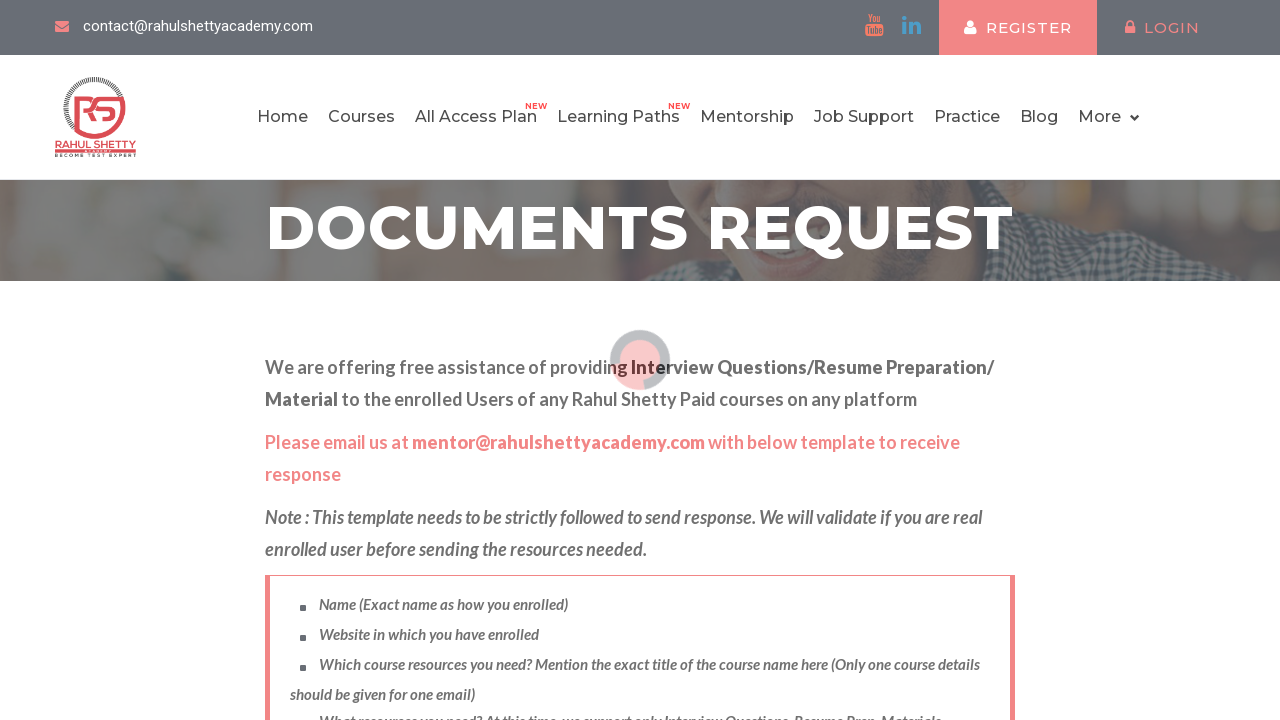

Closed the new page/window
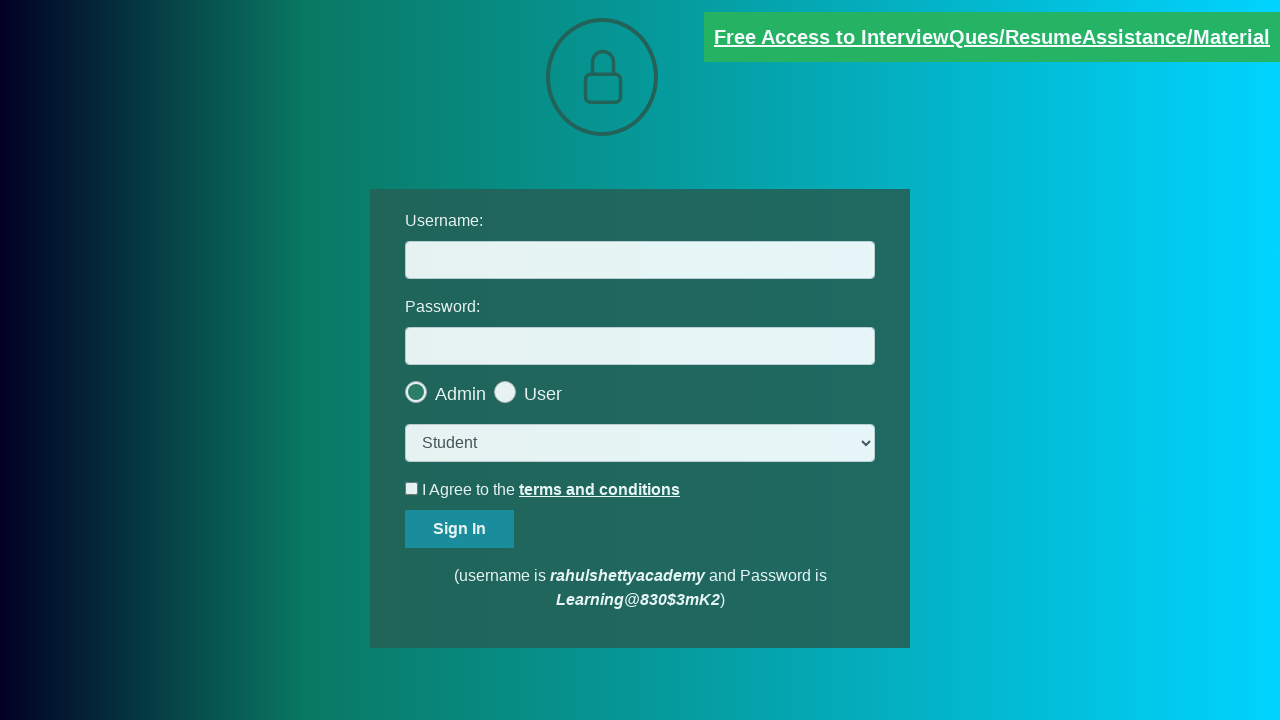

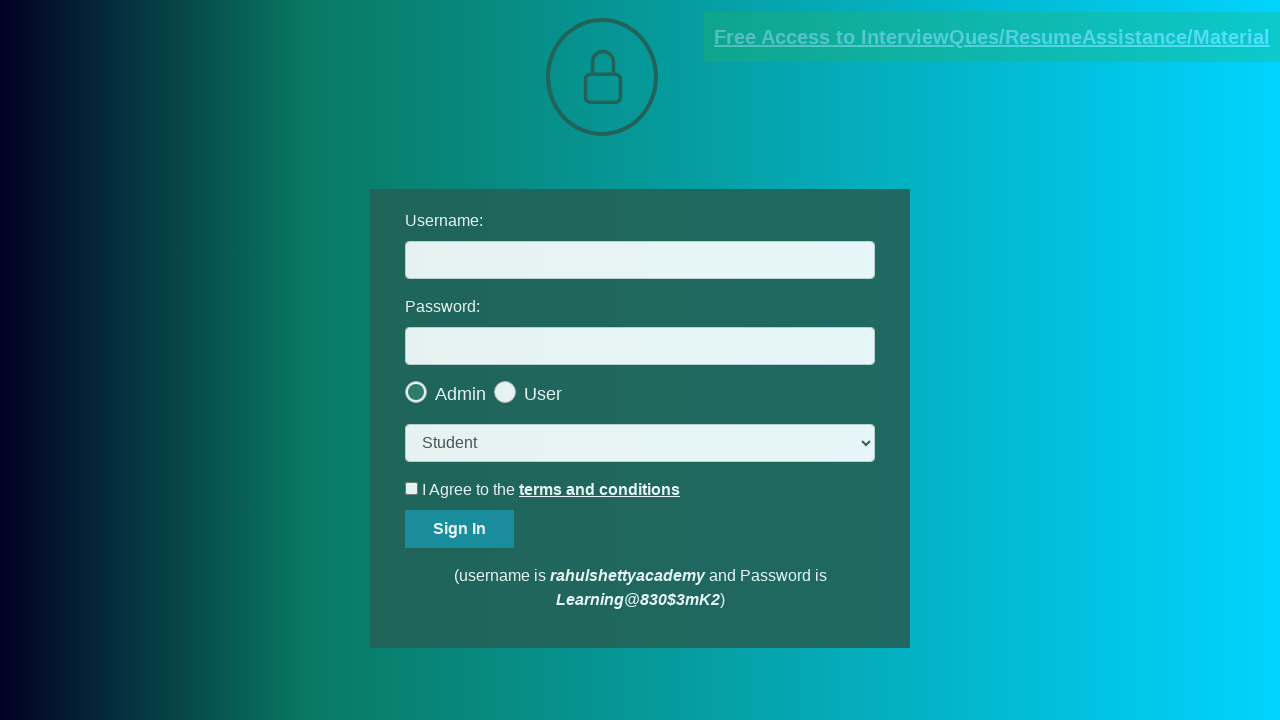